Tests the OpenCart homepage by verifying page title, logo visibility, search box placeholder, and search box input functionality using soft assertions

Starting URL: https://naveenautomationlabs.com/opencart/index.php?route=common/home

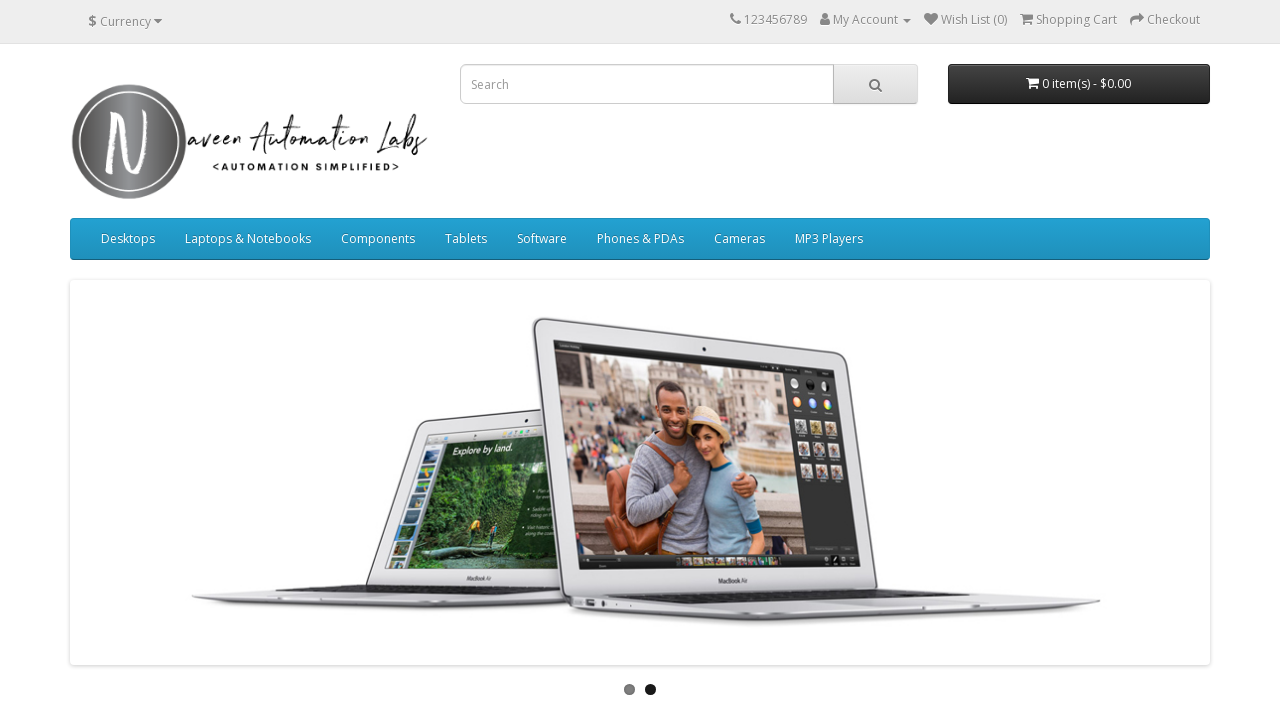

Verified page title is 'Your Store'
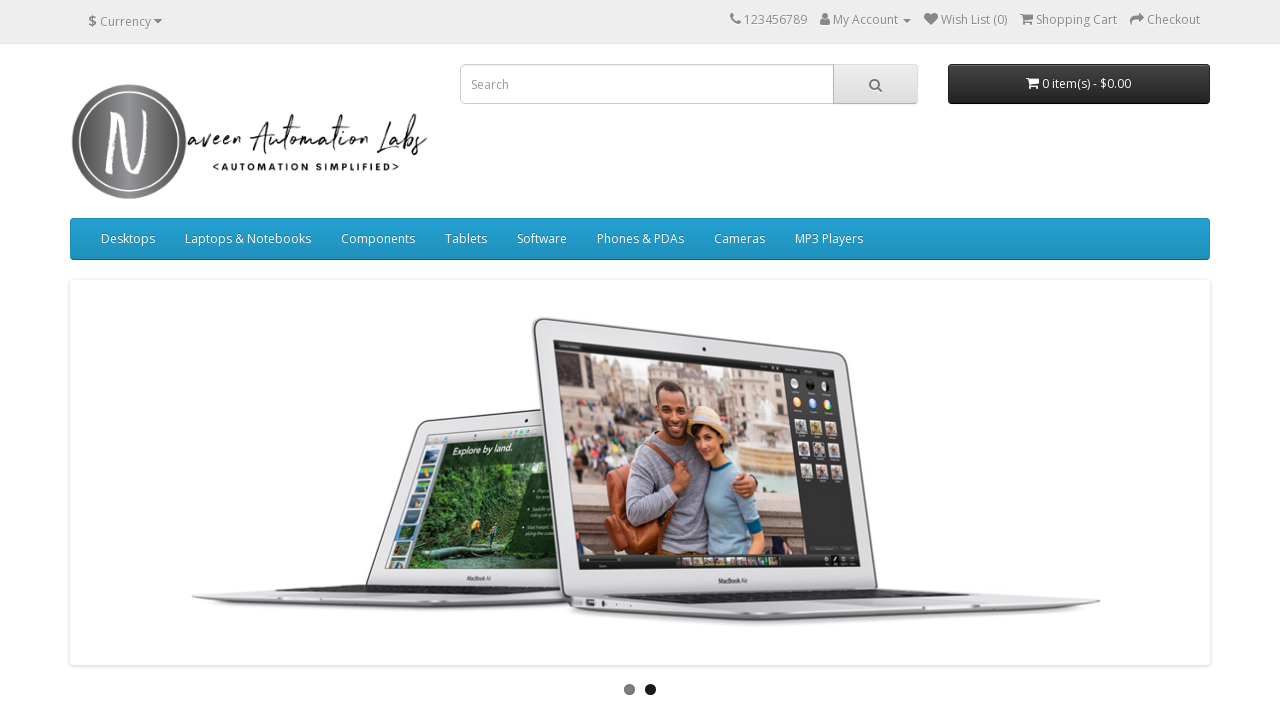

Verified logo is visible on homepage
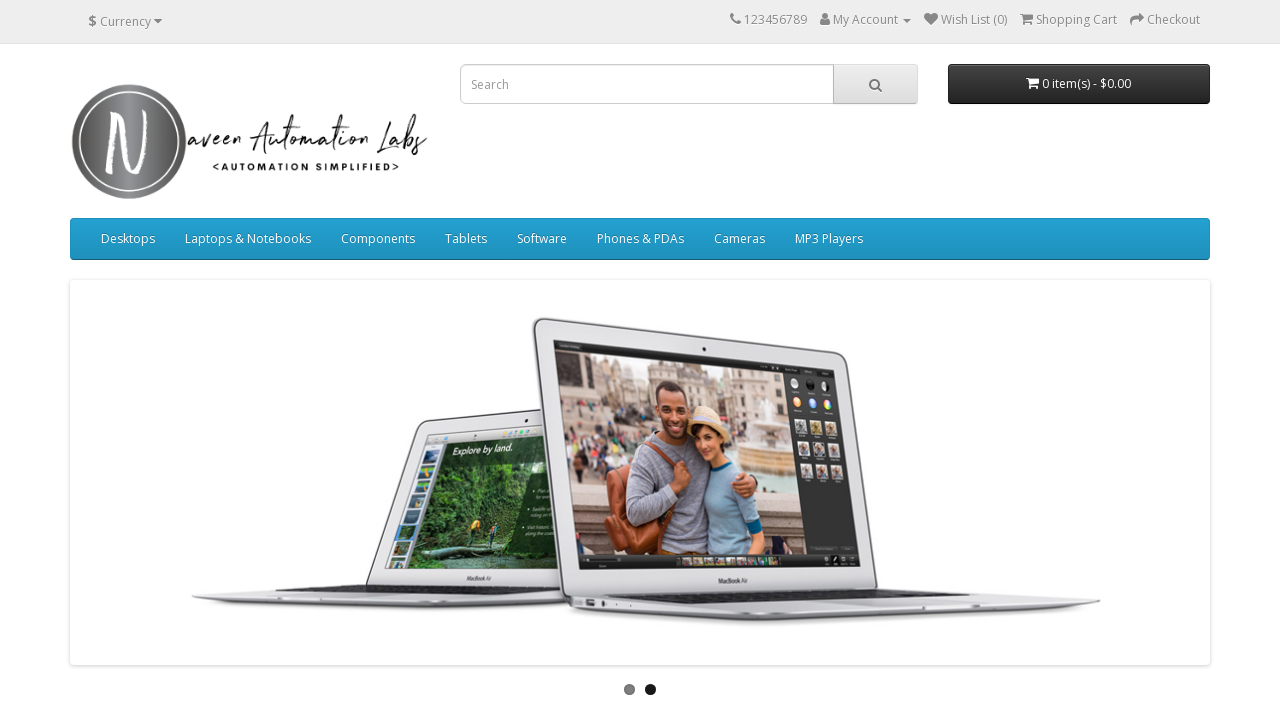

Retrieved search box placeholder attribute
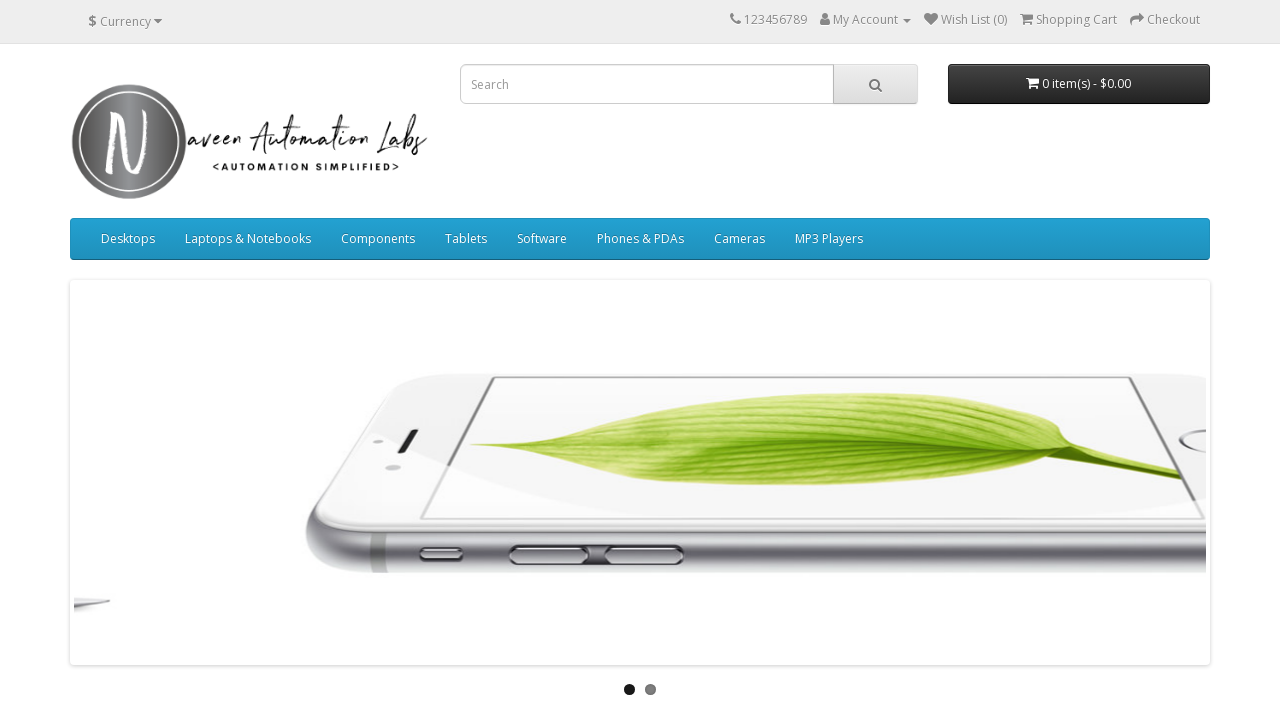

Filled search box with 'NaveenAutomationLabs' on input[name='search']
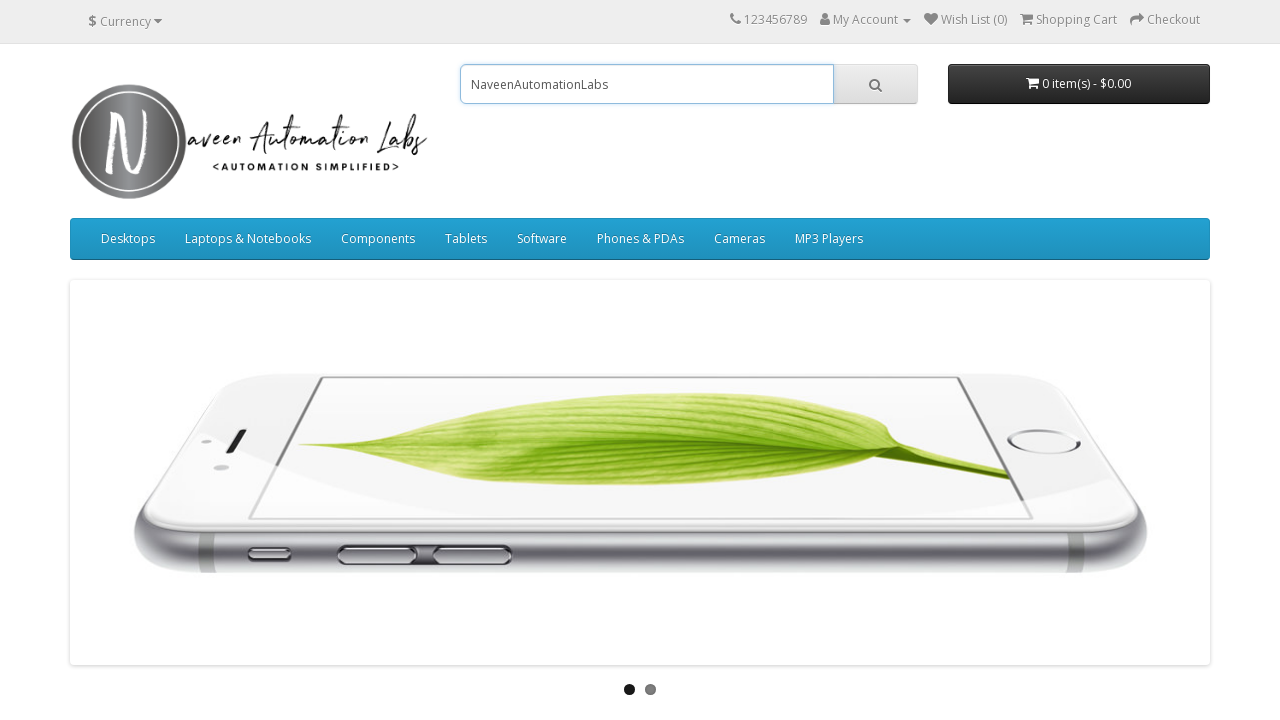

Verified search box input value is 'NaveenAutomationLabs'
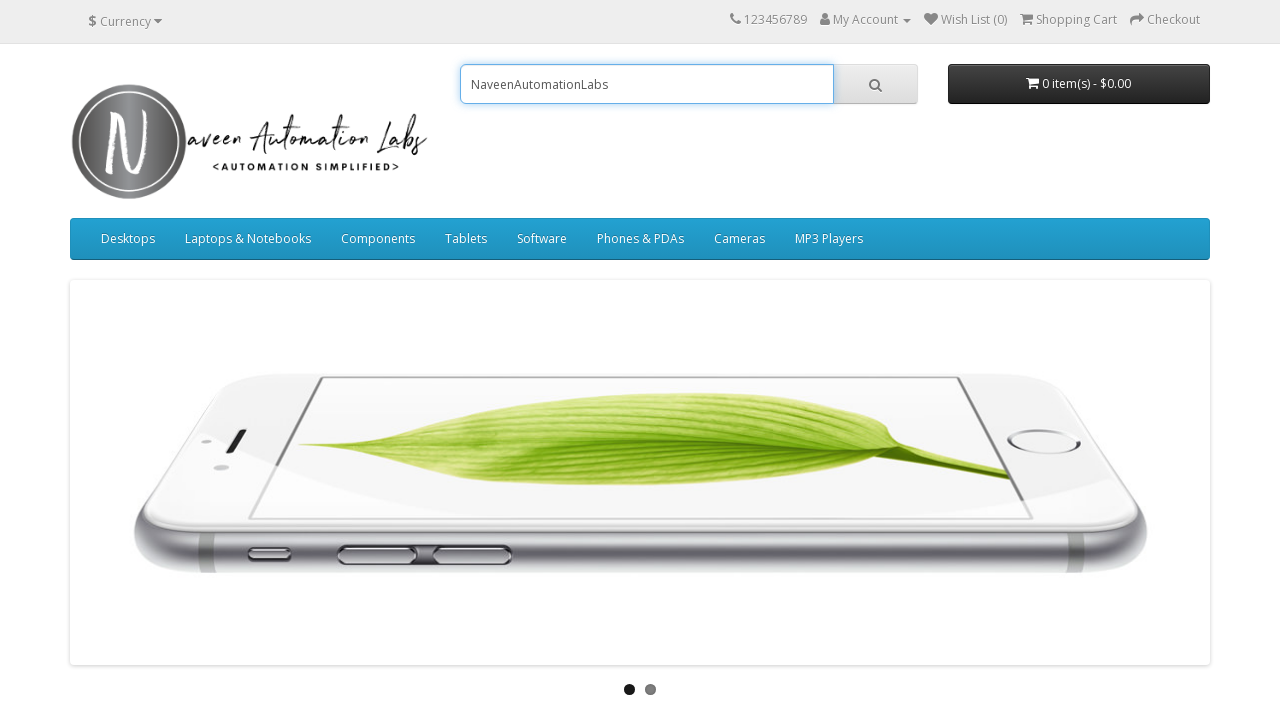

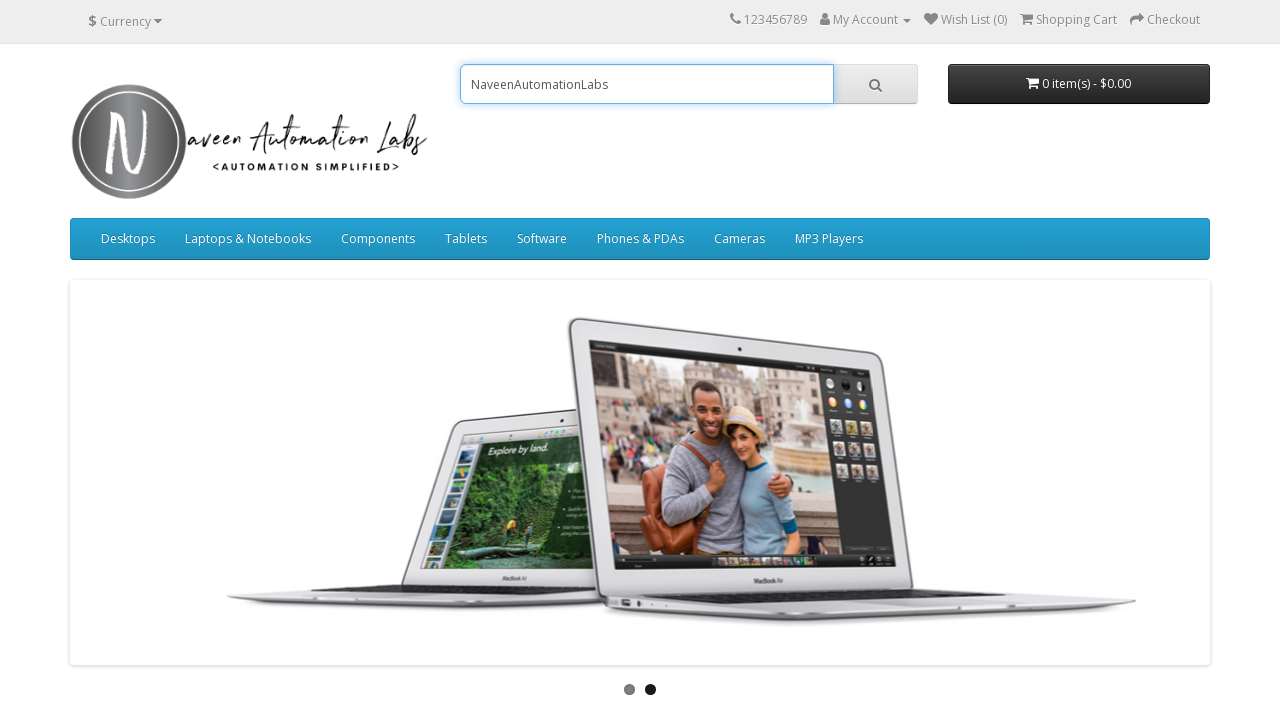